Tests file upload functionality by uploading a file and verifying the upload success message and uploaded filename are displayed correctly.

Starting URL: https://the-internet.herokuapp.com/upload

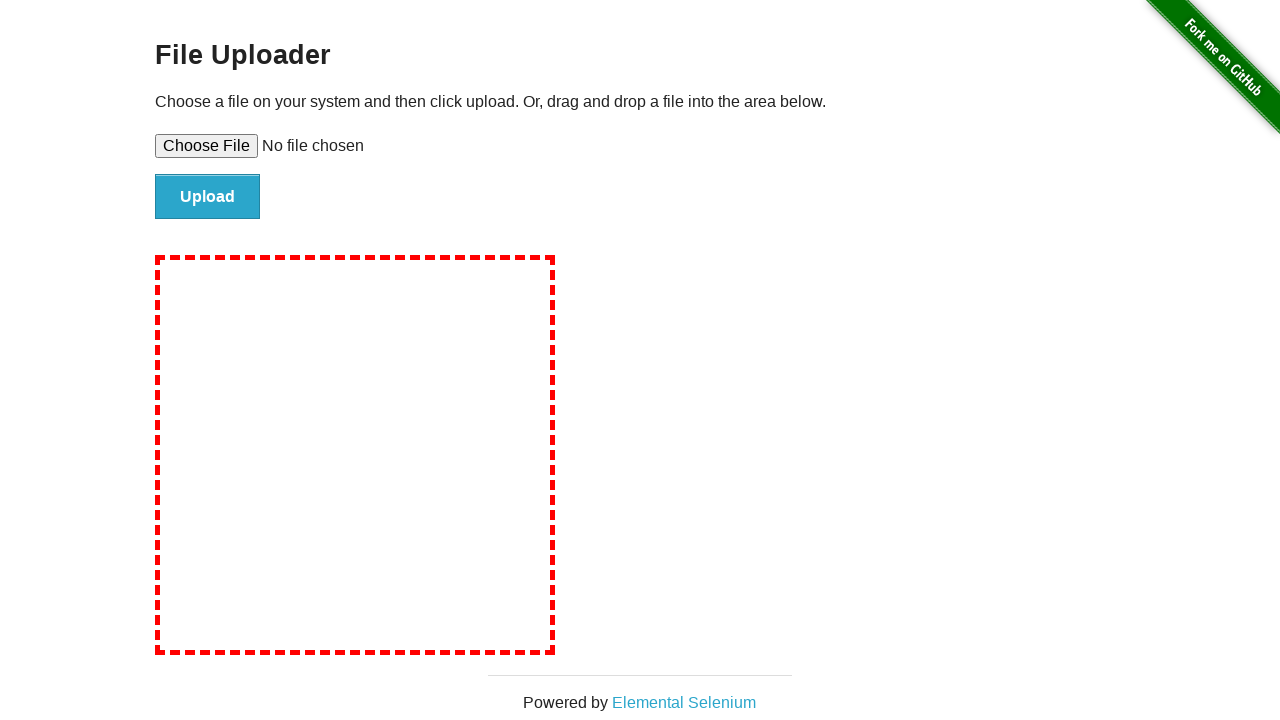

Set input file 'test-document.jpg' to file upload element
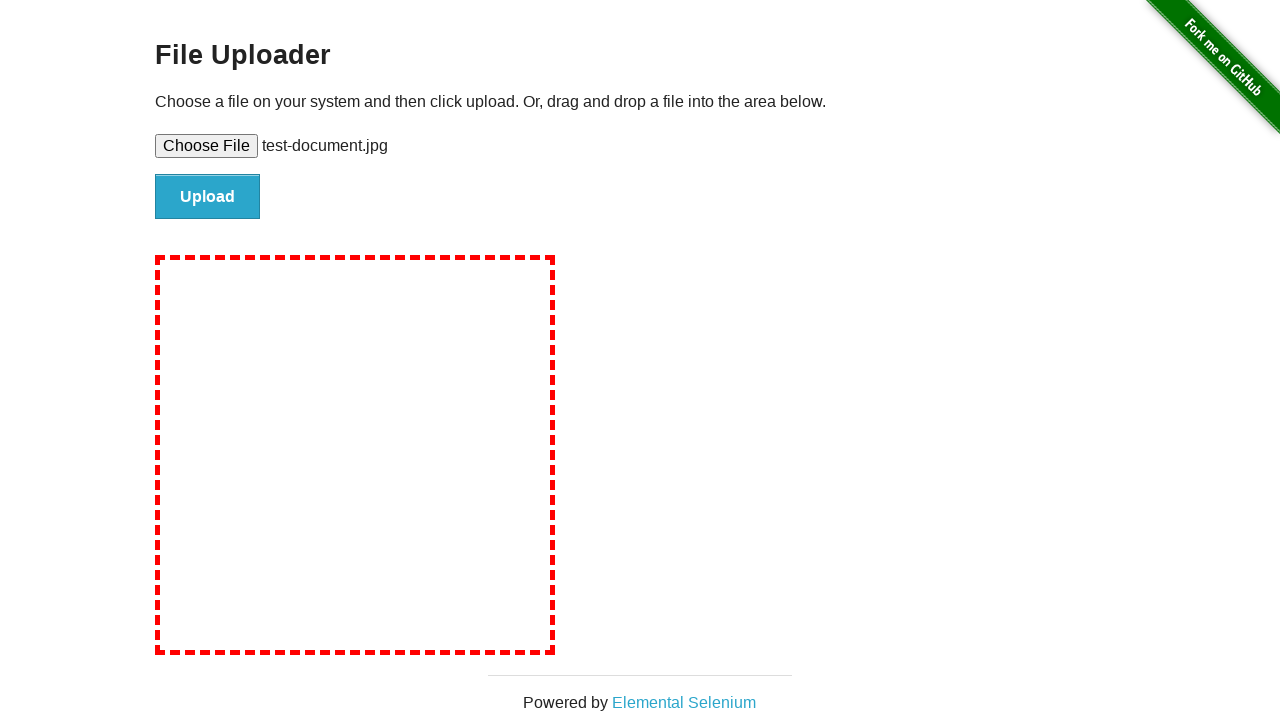

Clicked file submit button to upload file at (208, 197) on #file-submit
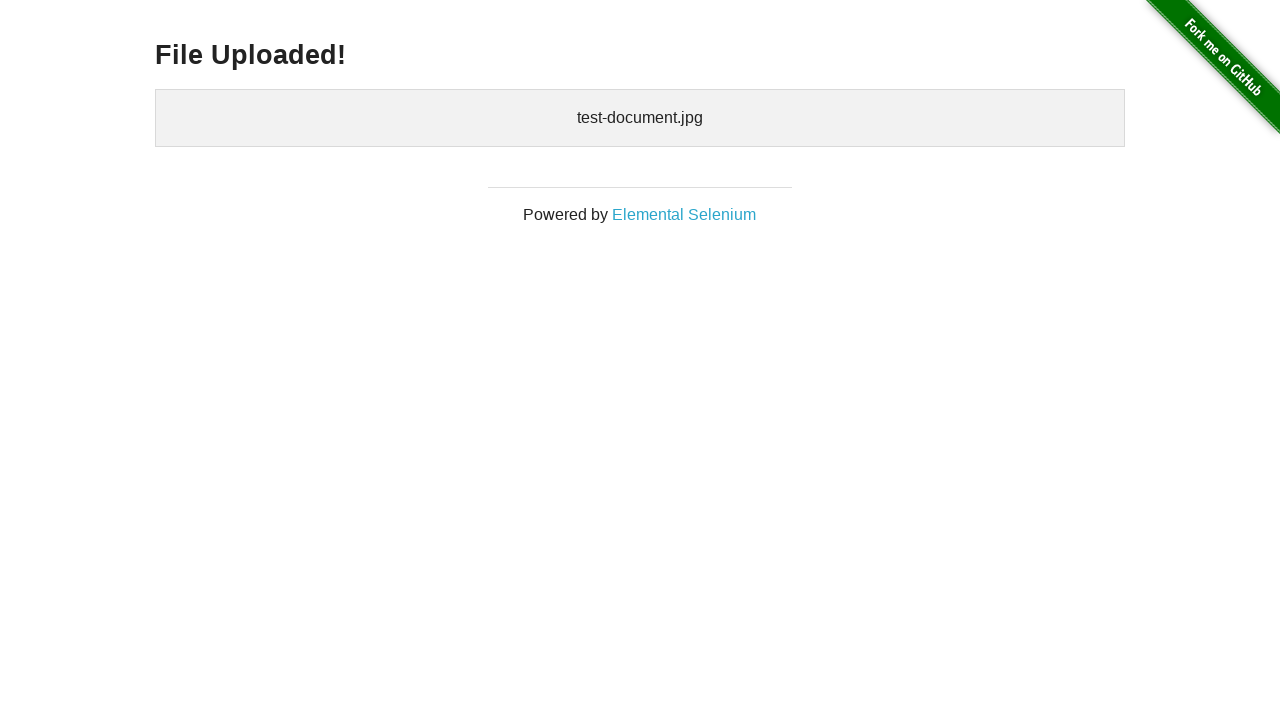

Upload success message 'File Uploaded!' appeared
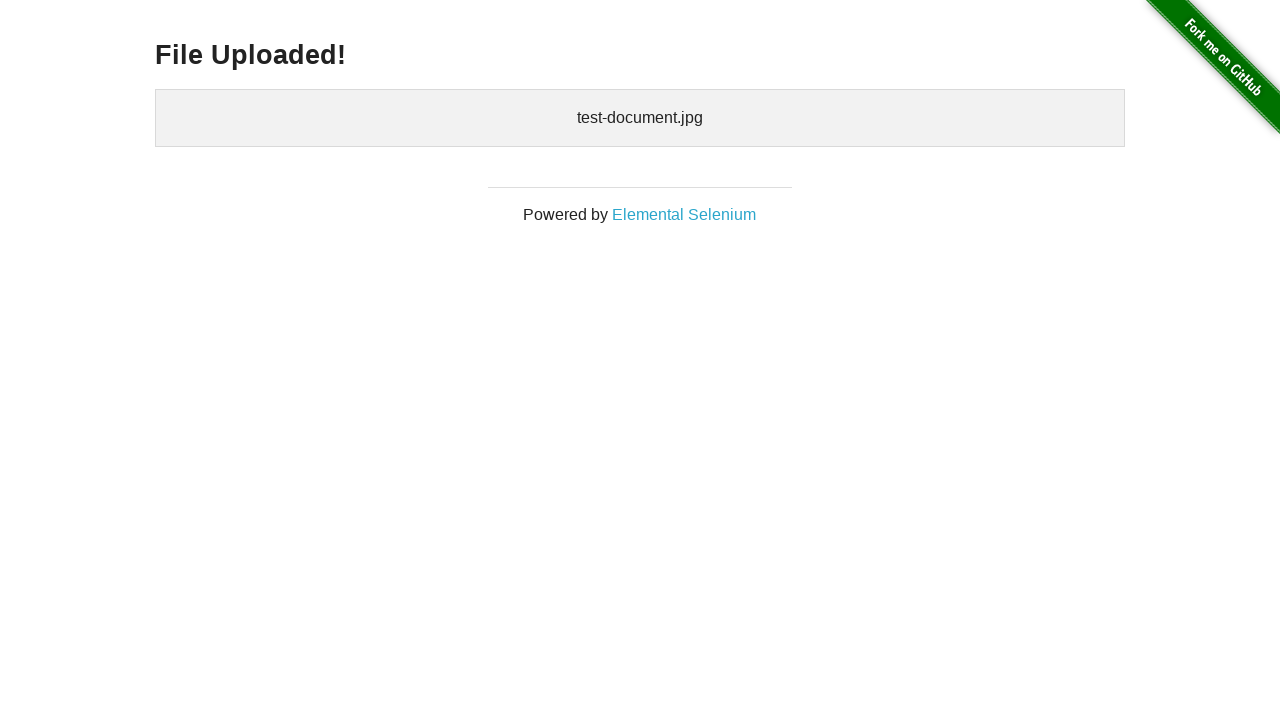

Uploaded filename element is visible and ready
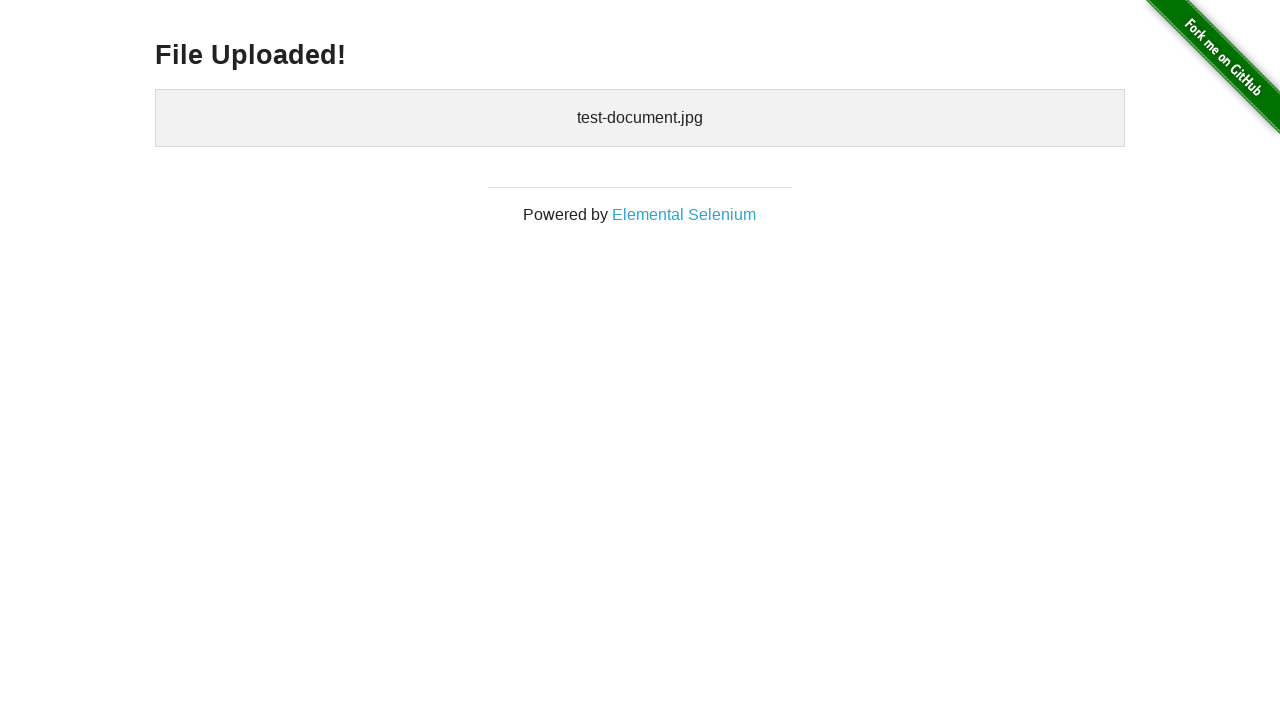

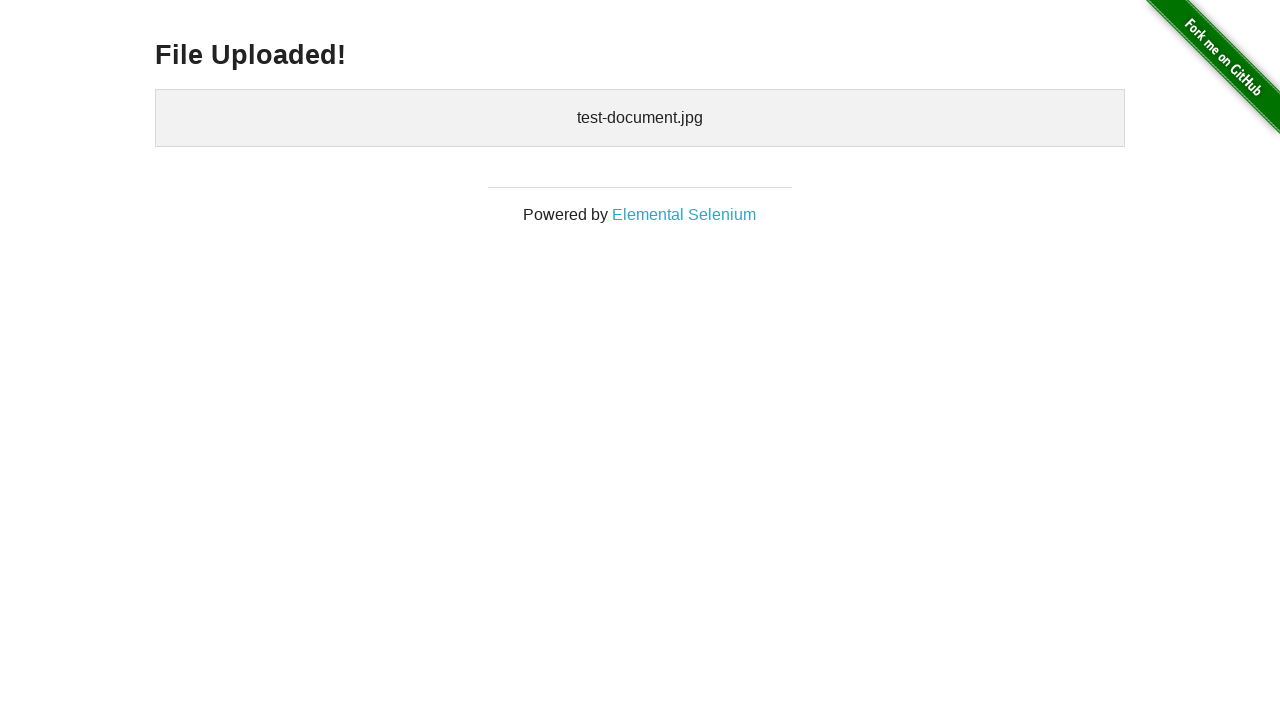